Tests window handling by navigating to an automation practice page and clicking a button that opens a new window

Starting URL: https://rahulshettyacademy.com/AutomationPractice/

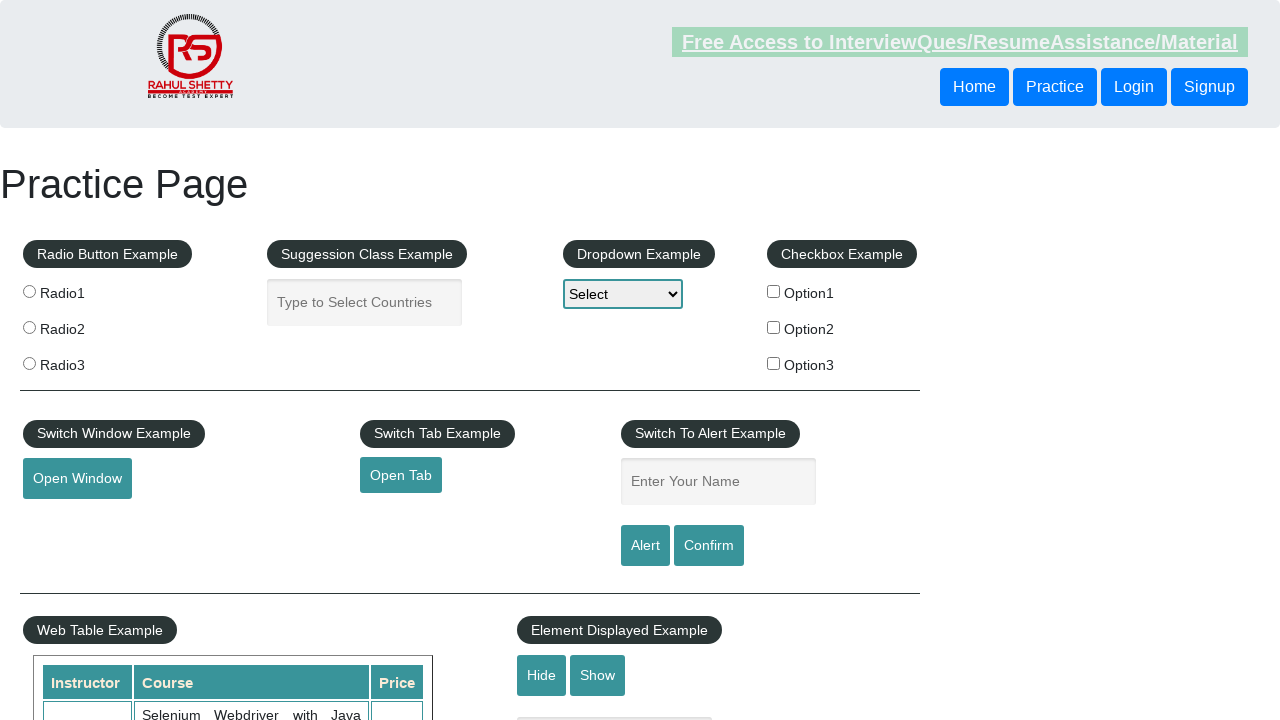

Clicked 'Open Window' button to open a new window at (77, 479) on button#openwindow
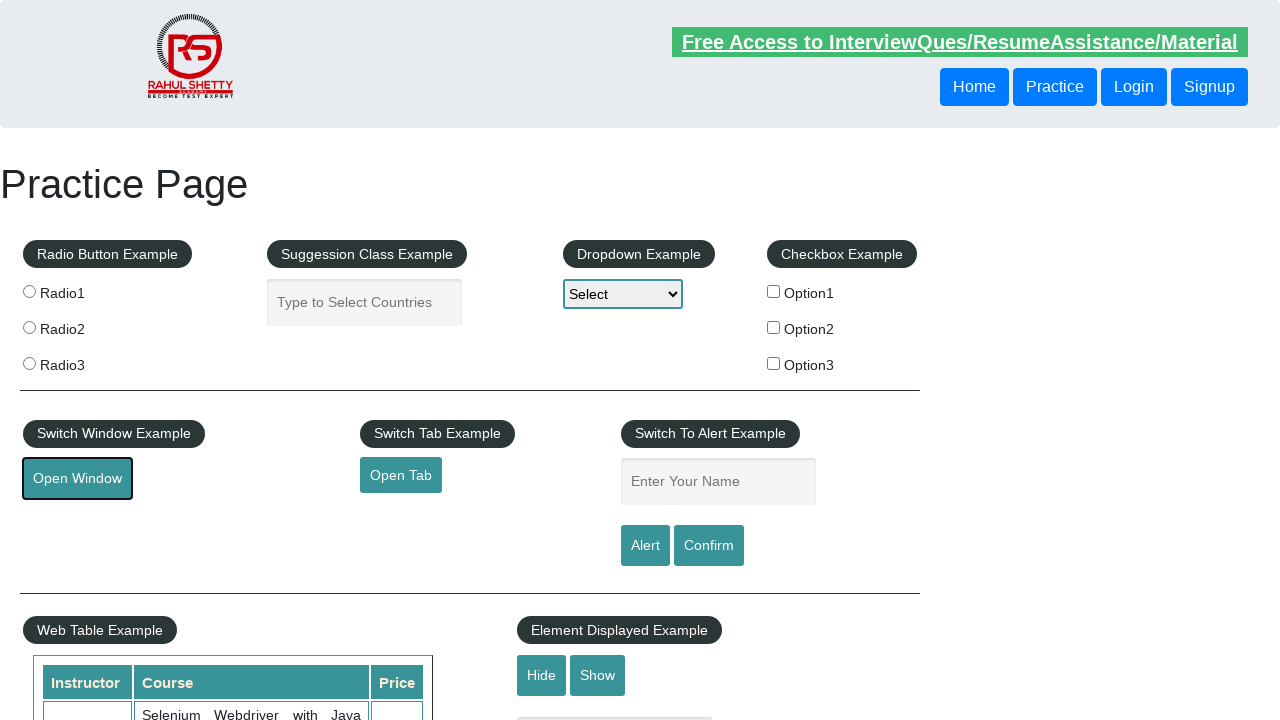

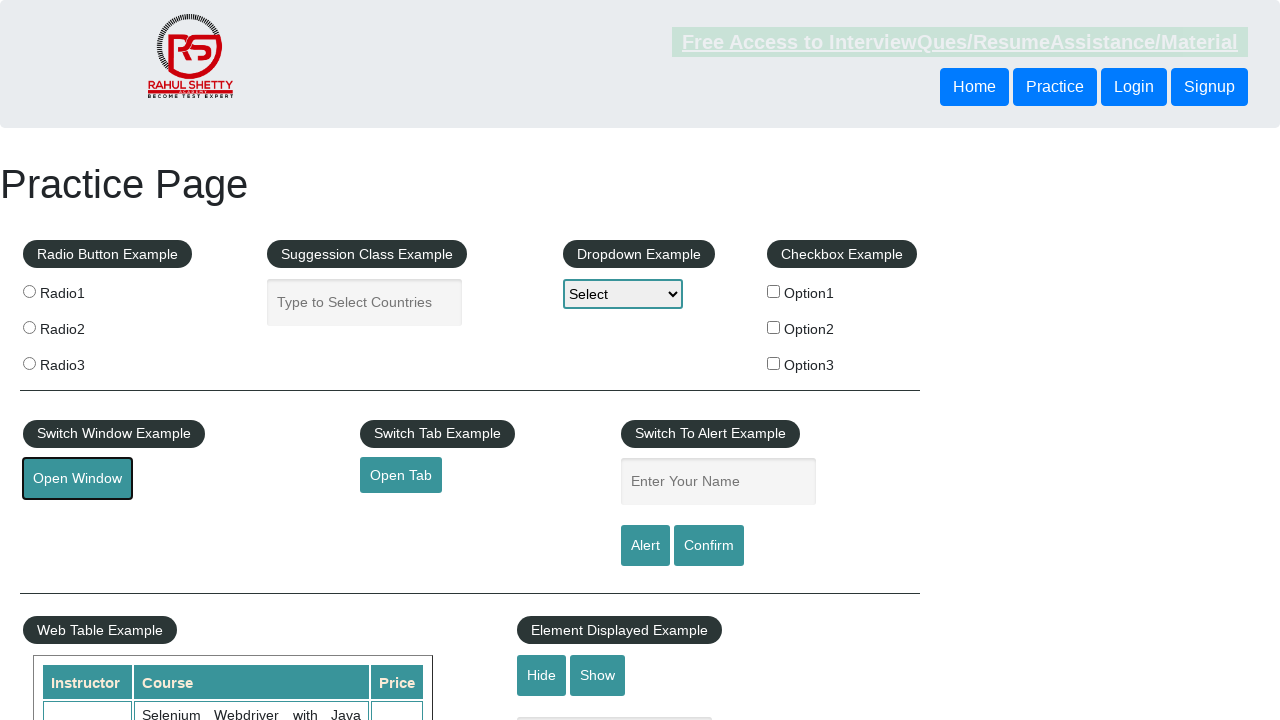